Tests file upload functionality on a practice website by locating the file input element and uploading a test file using Playwright's built-in file chooser handling.

Starting URL: https://www.leafground.com/file.xhtml

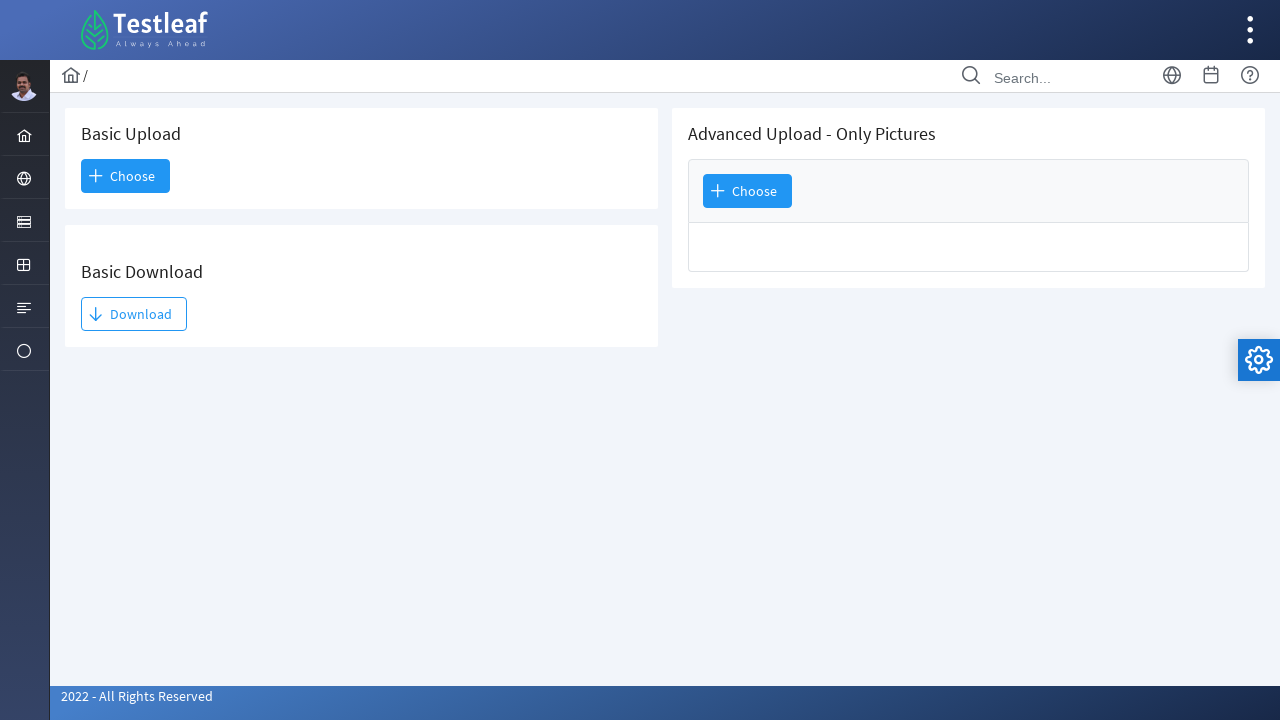

Located file input element on the page
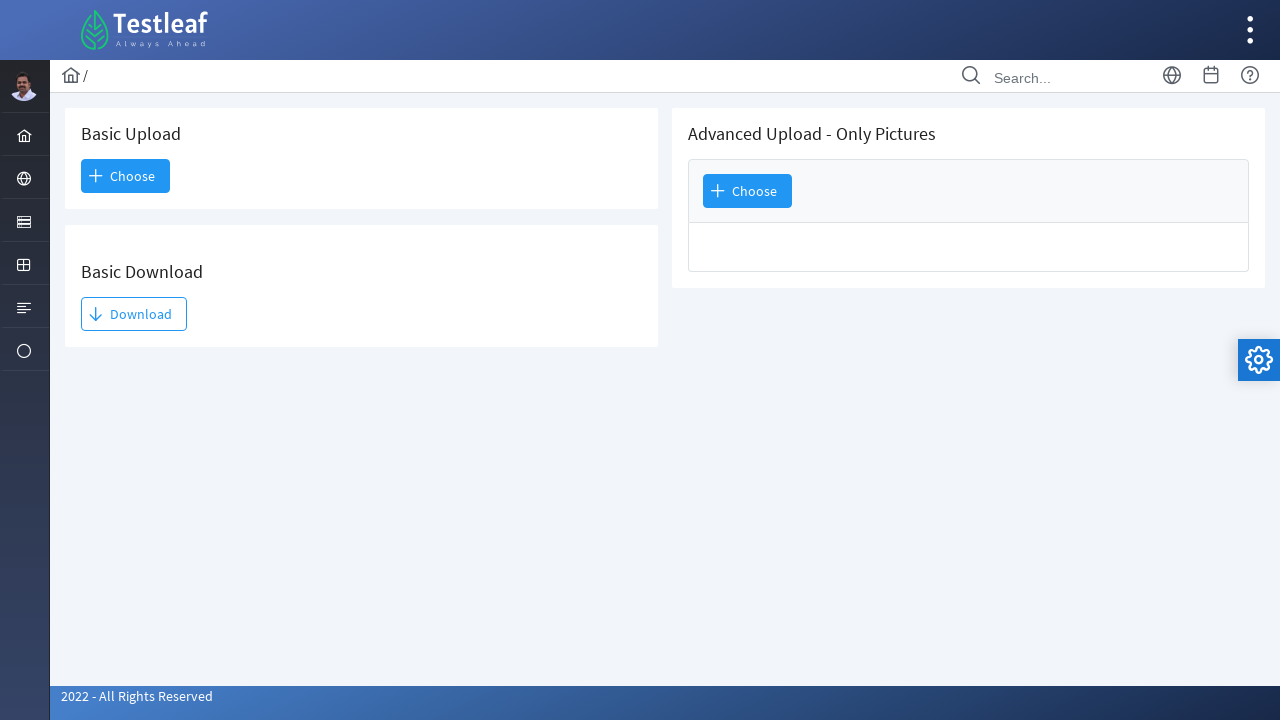

Created temporary test file for upload
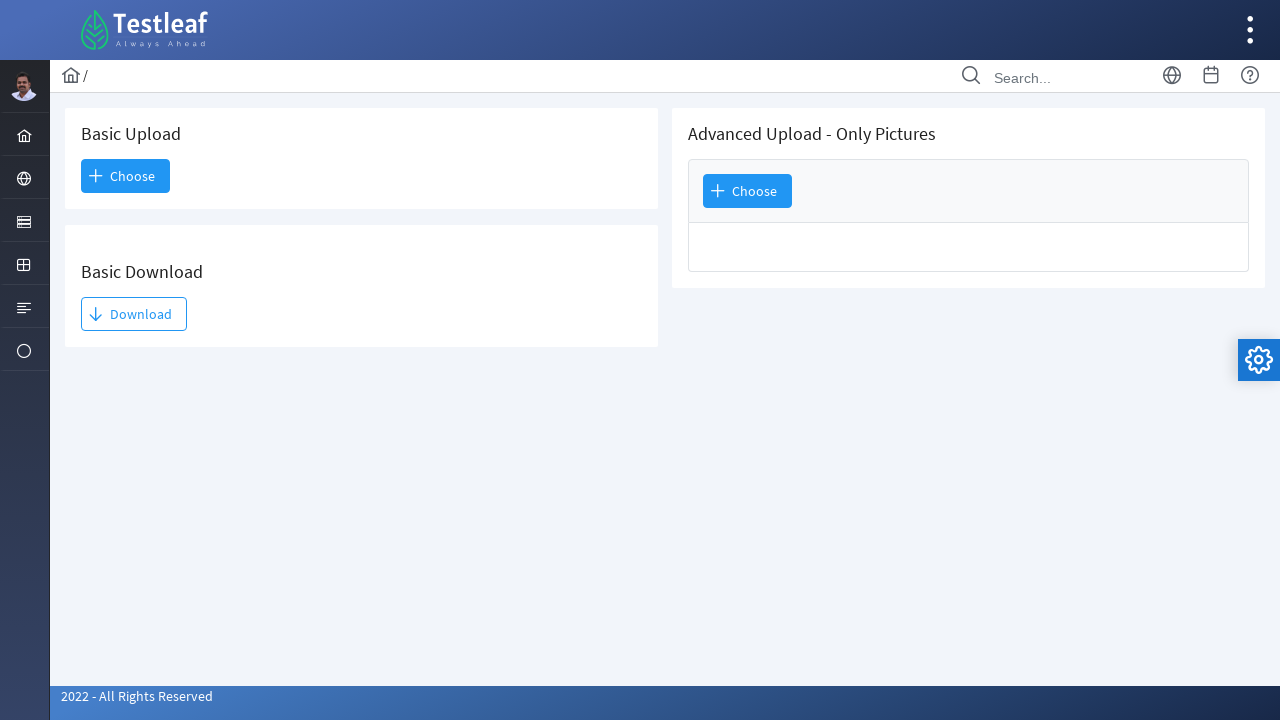

Uploaded test file using set_input_files method
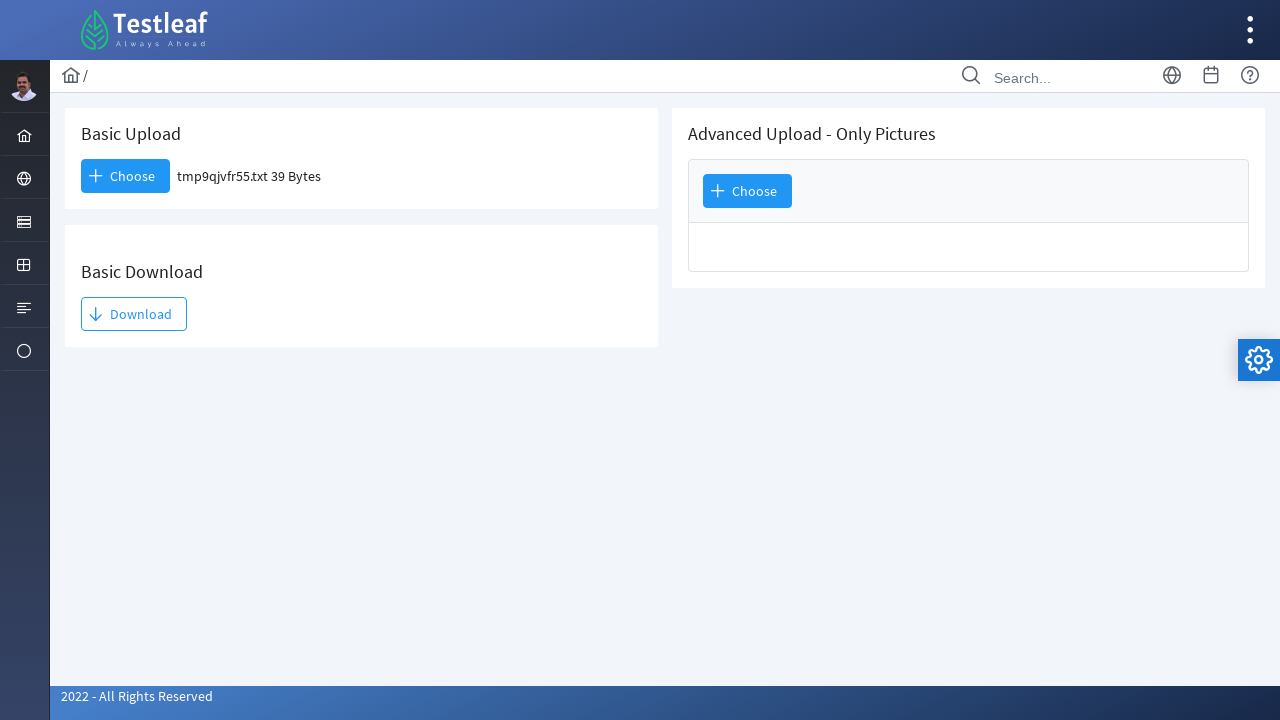

Waited for file upload to process
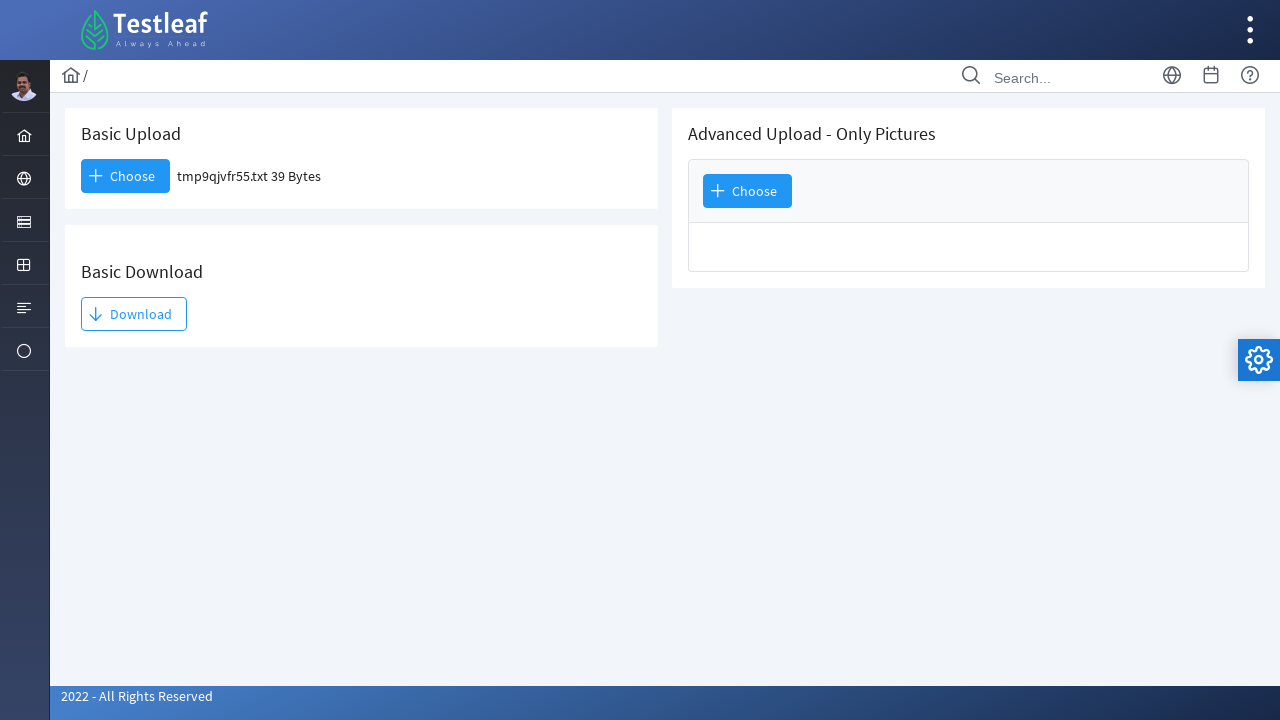

Cleaned up temporary test file
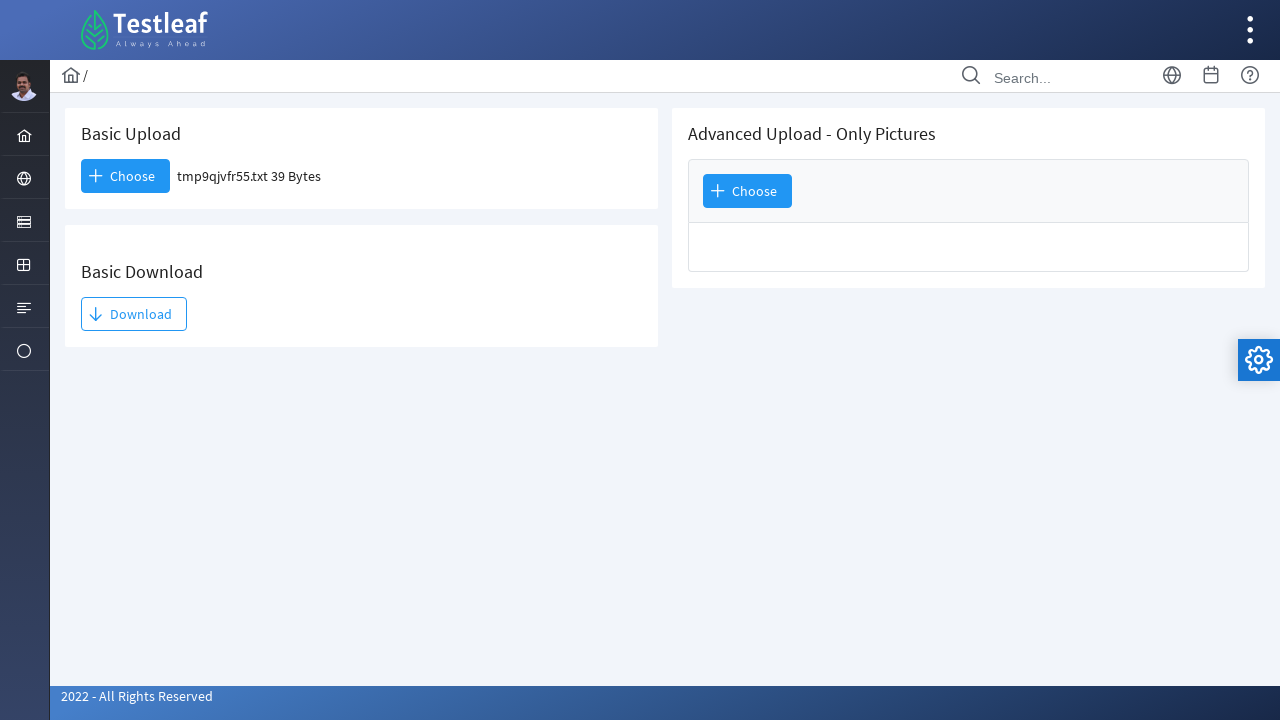

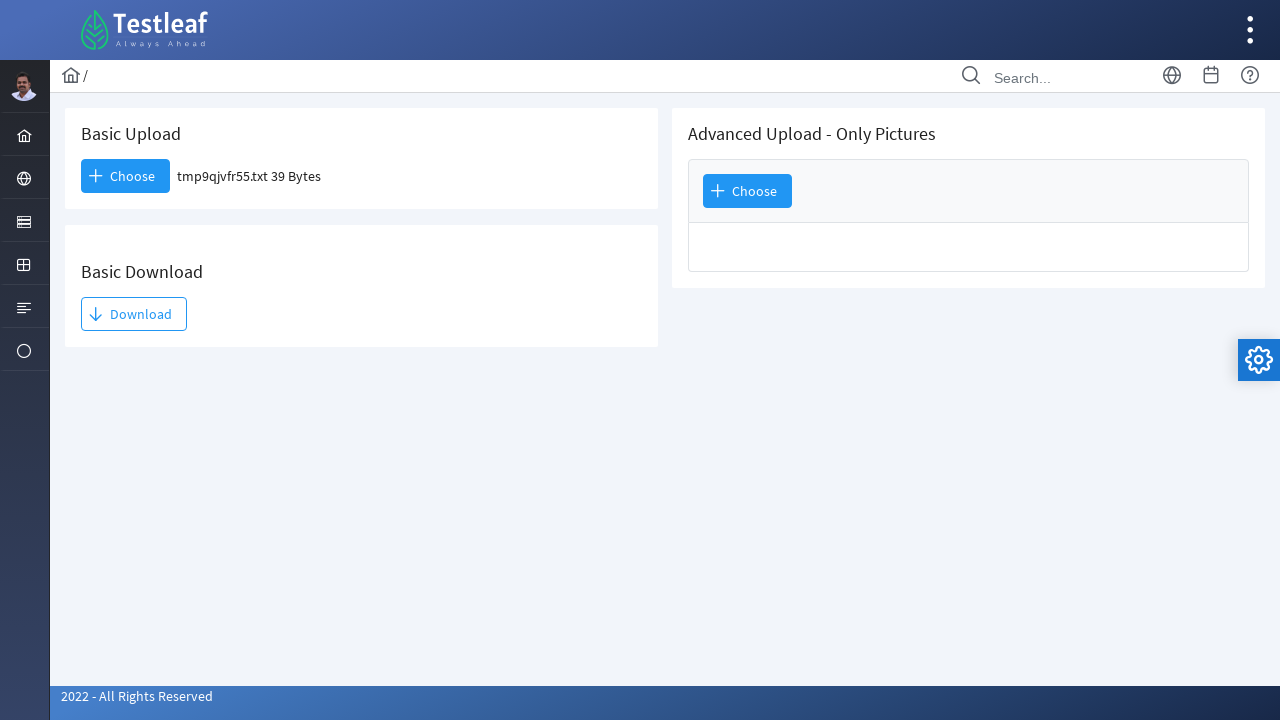